Tests JavaScript prompt alert functionality by clicking a button to trigger a prompt, entering text into the alert box, and accepting it.

Starting URL: https://demoqa.com/alerts

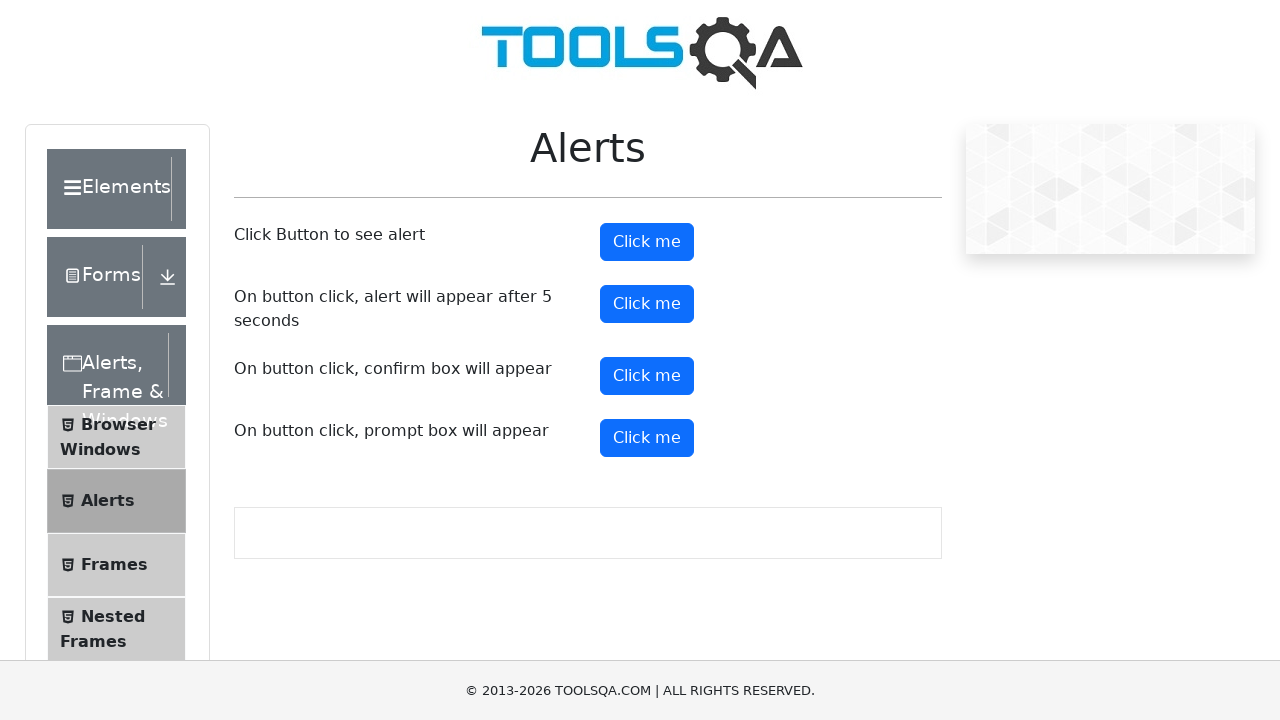

Clicked prompt button to trigger alert at (647, 438) on #promtButton
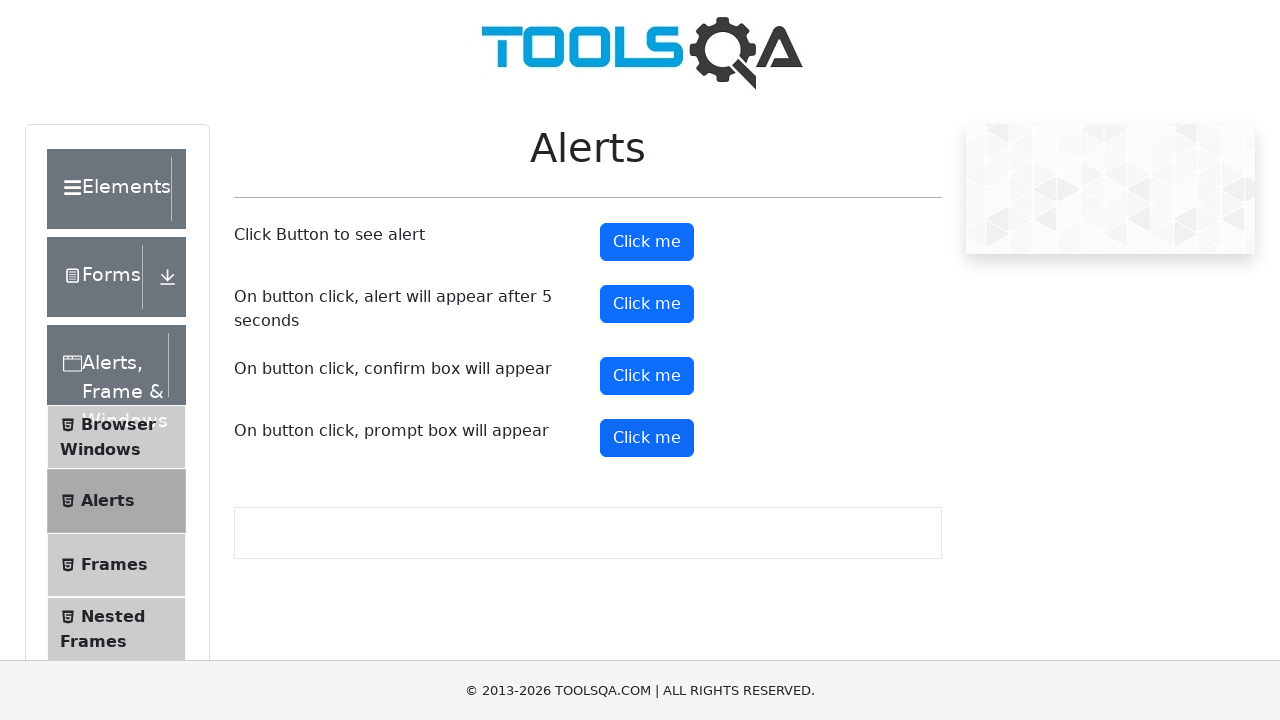

Registered dialog handler to accept prompts with text 'Manish'
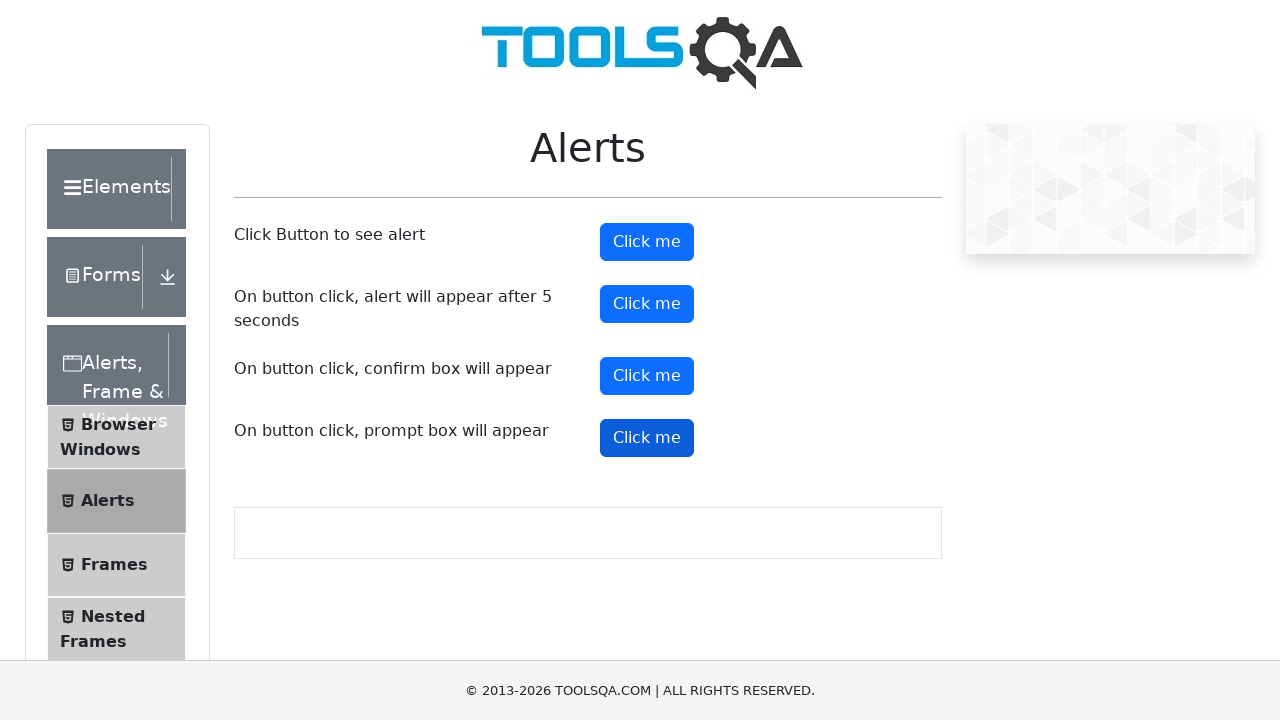

Clicked prompt button again to trigger alert with handler active at (647, 438) on #promtButton
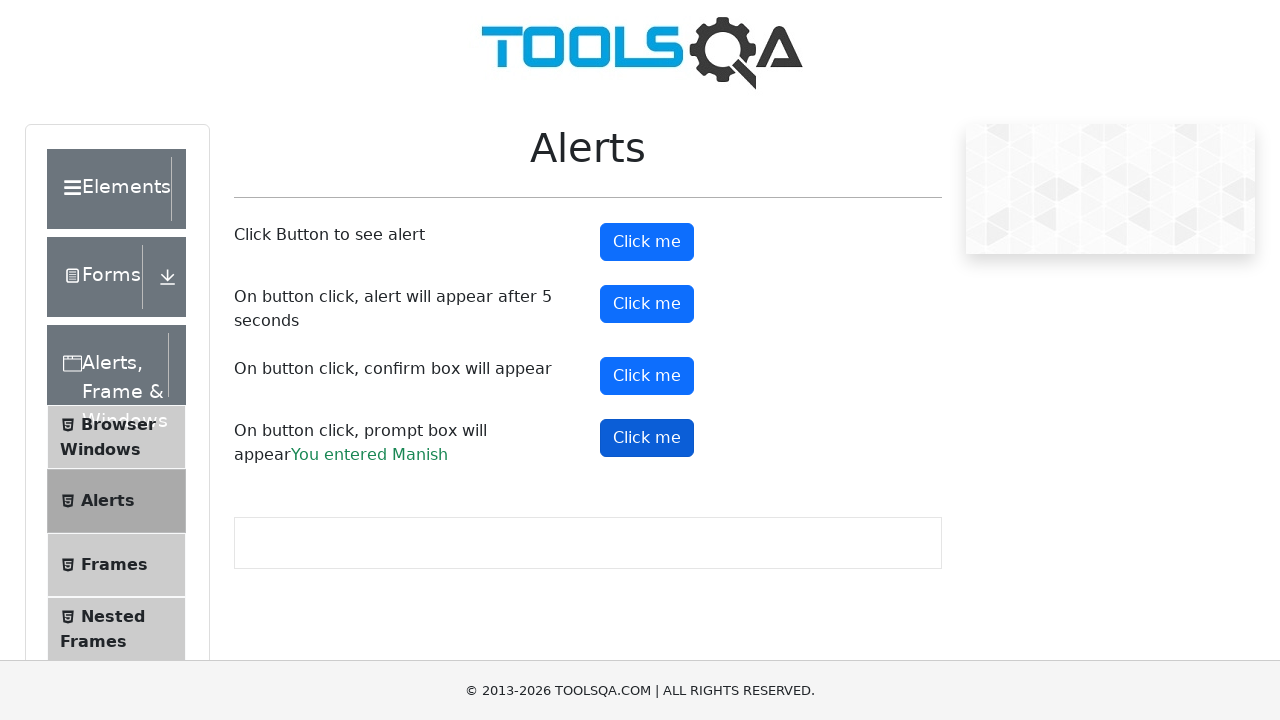

Waited for dialog to be processed
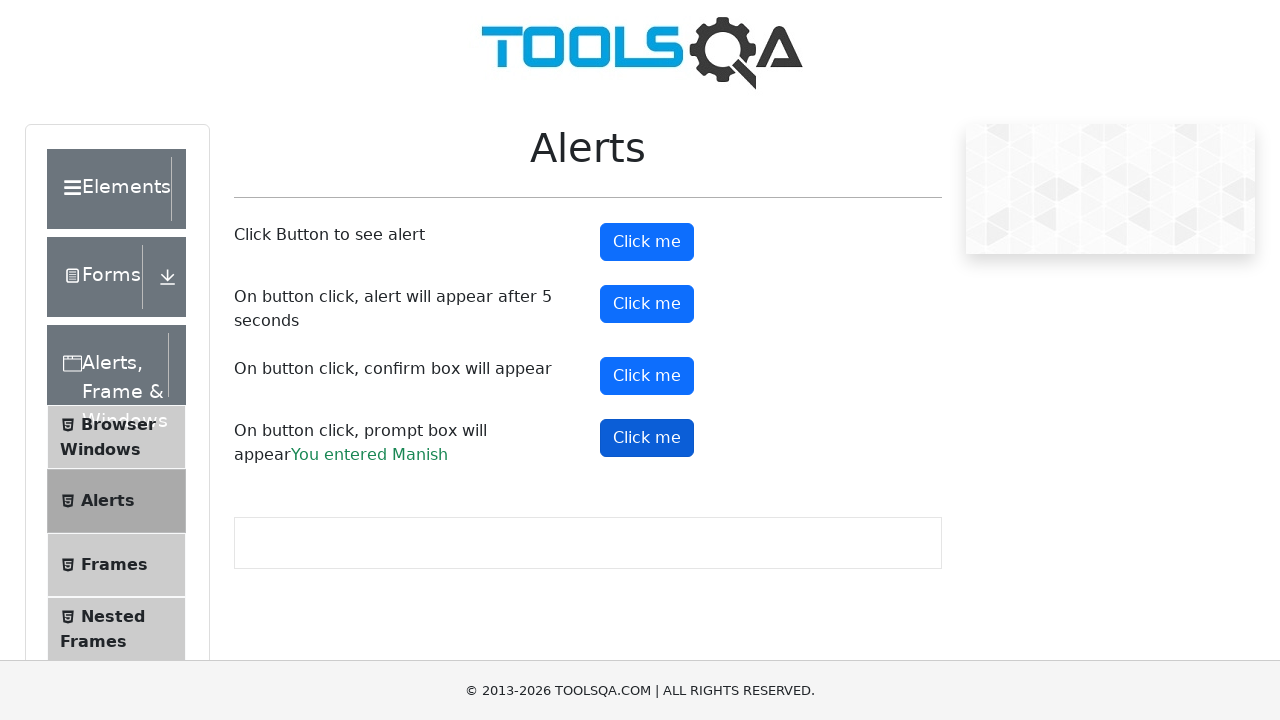

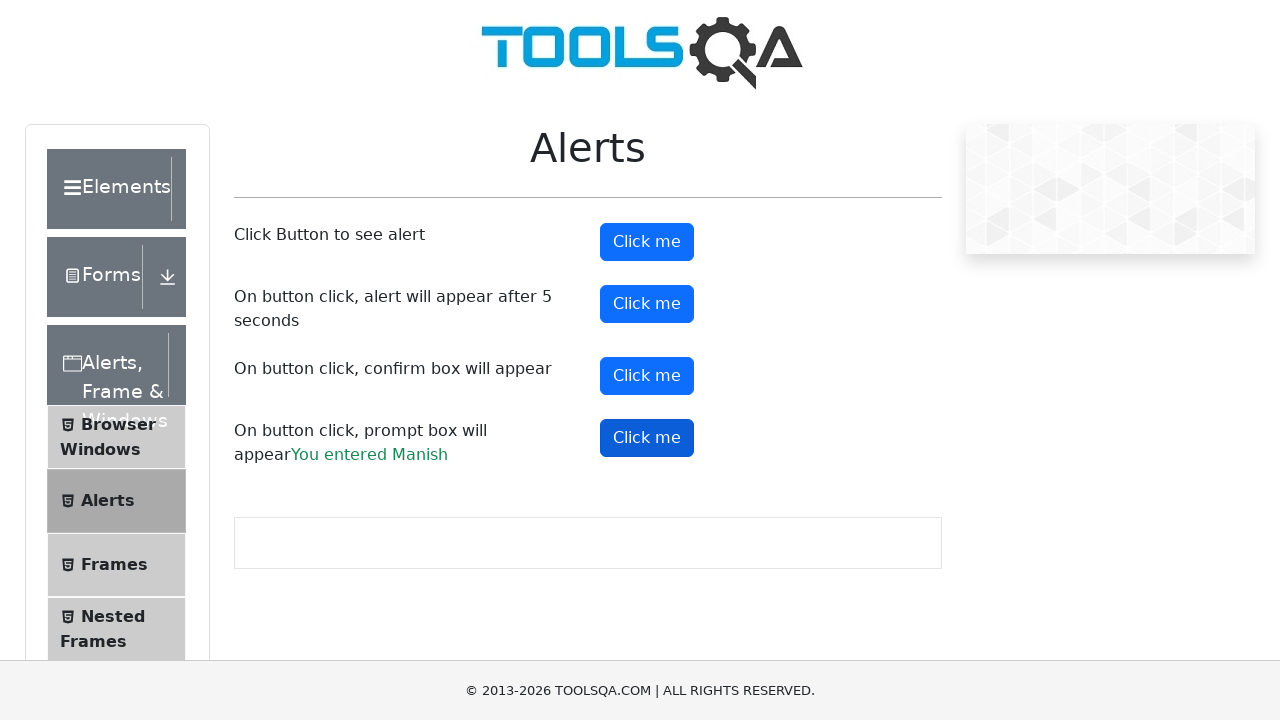